Tests AJAX request handling by clicking the ajax button and waiting for the success message to appear.

Starting URL: http://www.uitestingplayground.com/ajax

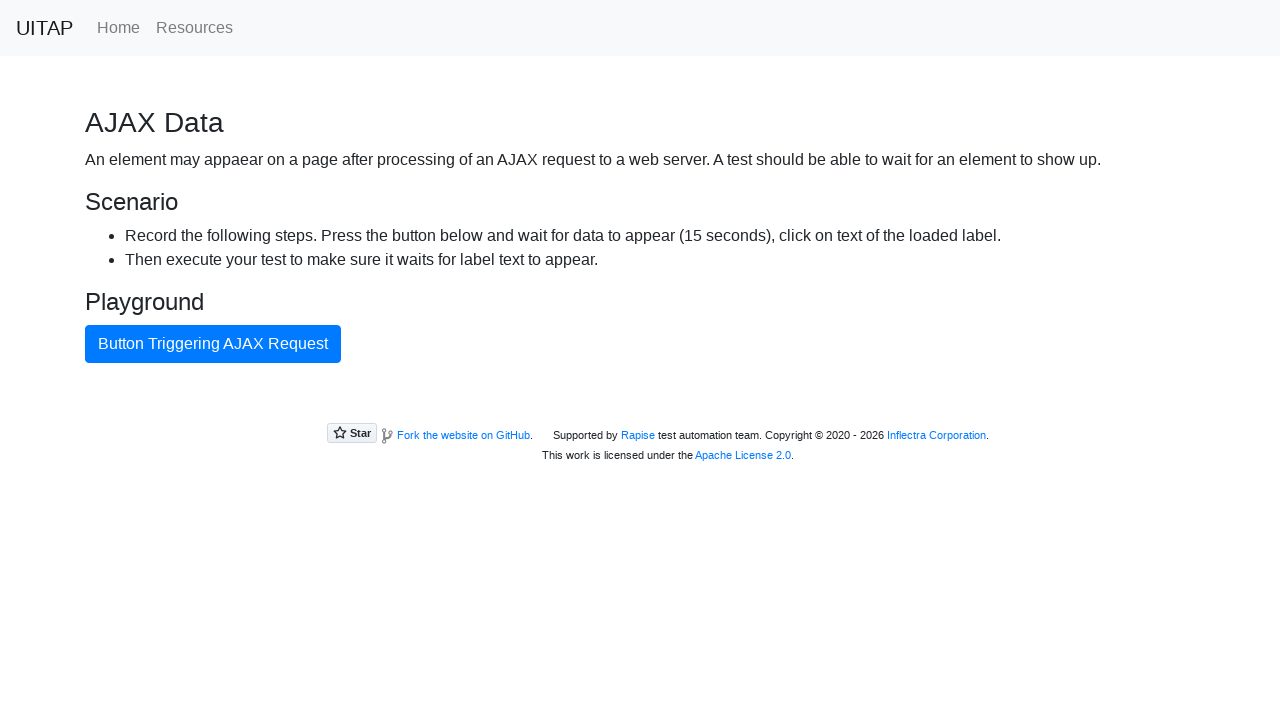

Clicked AJAX button at (213, 344) on button#ajaxButton
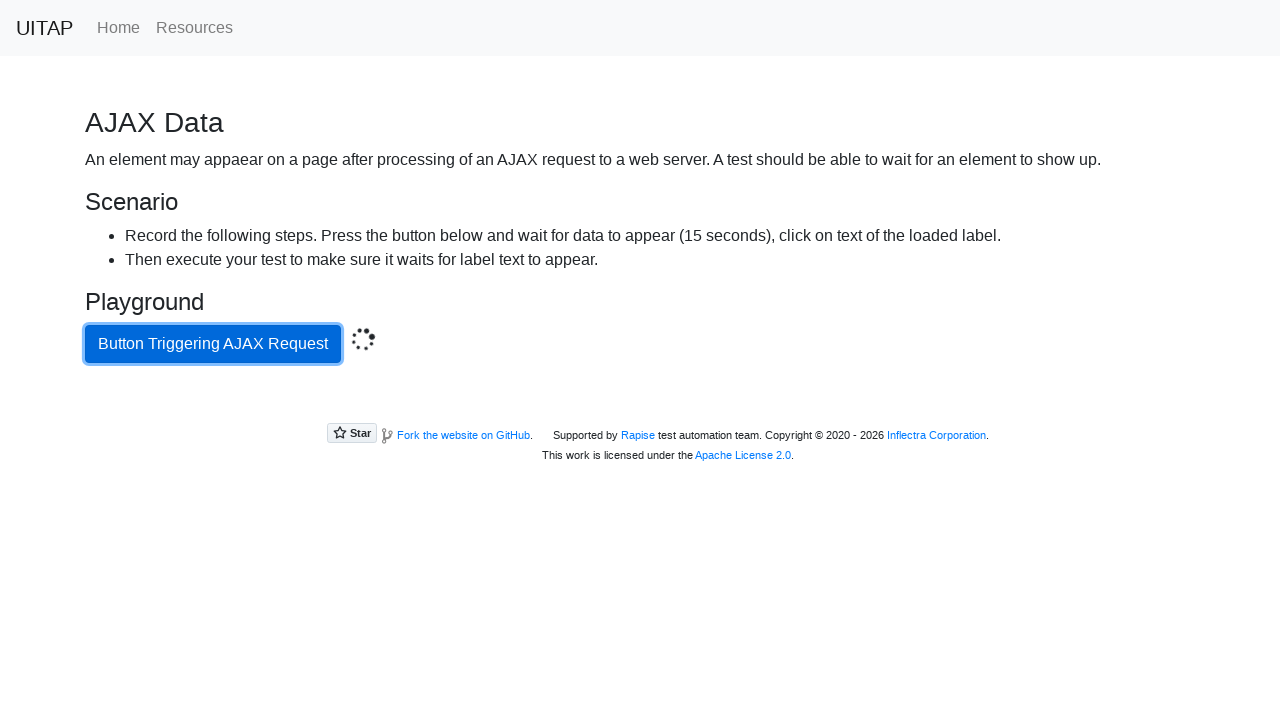

Success message appeared after AJAX request
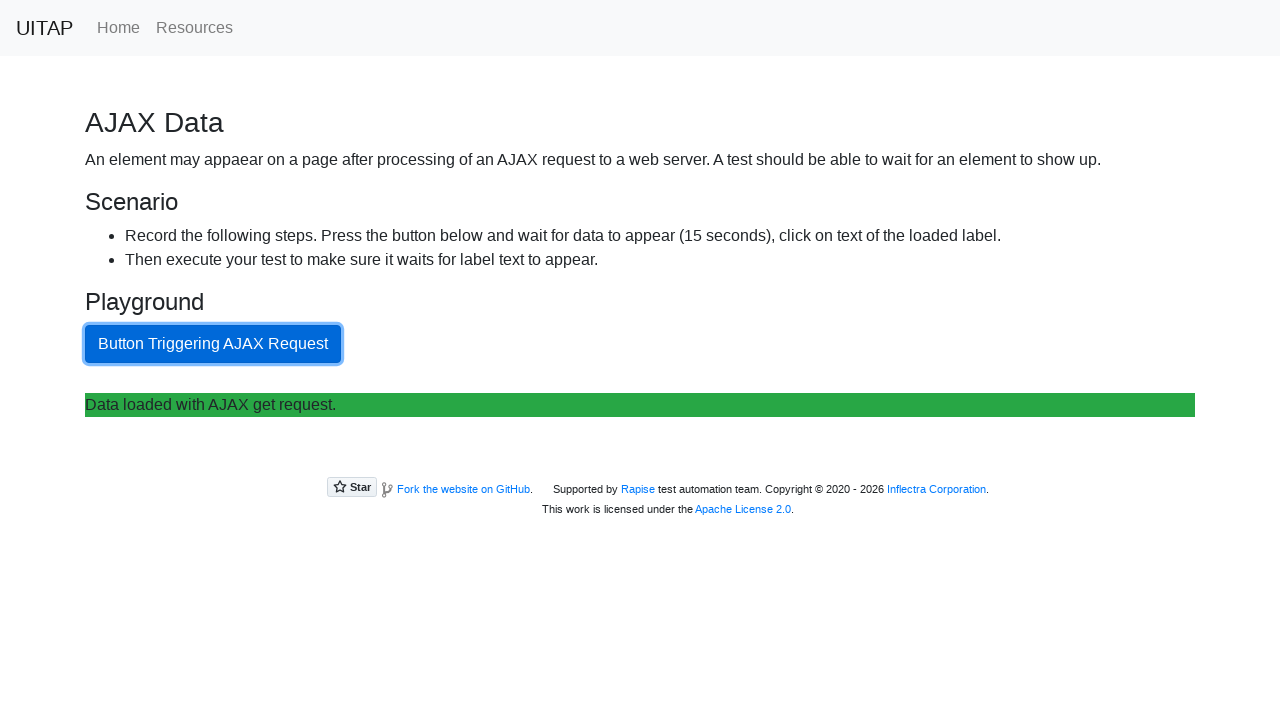

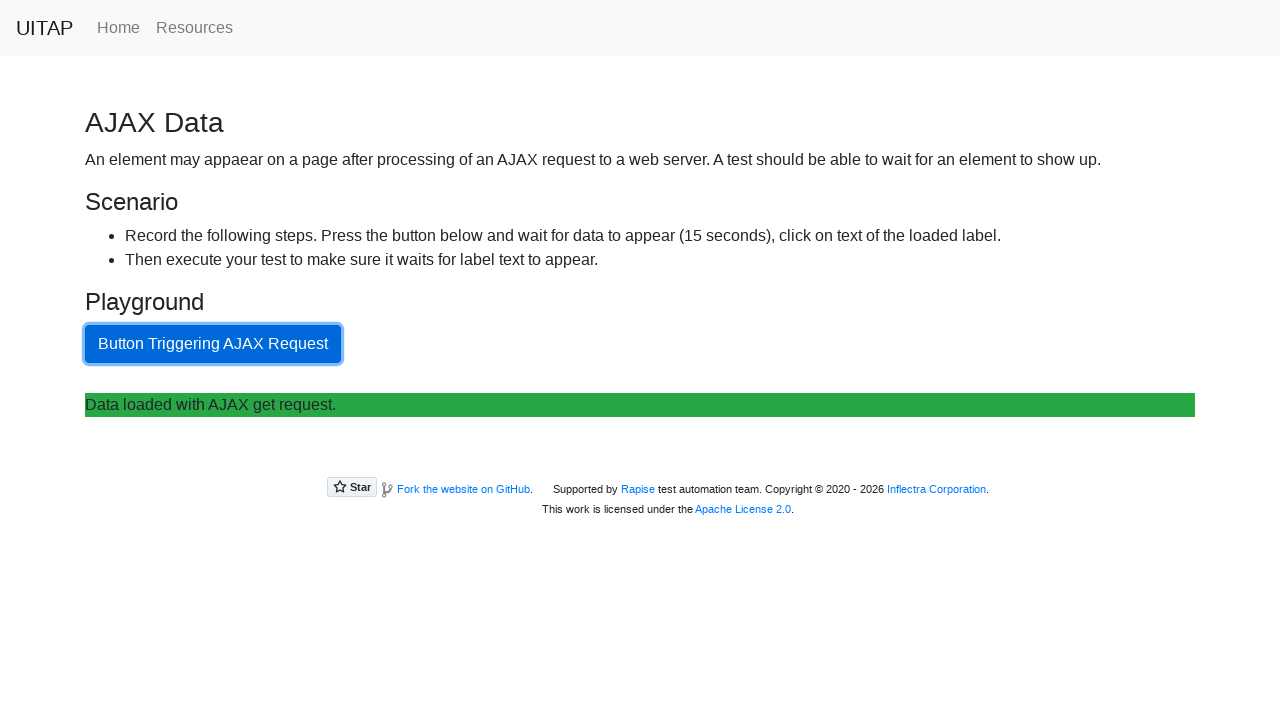